Tests mouse hover functionality by hovering over a user avatar and clicking the revealed "View profile" link

Starting URL: https://practice.expandtesting.com/hovers

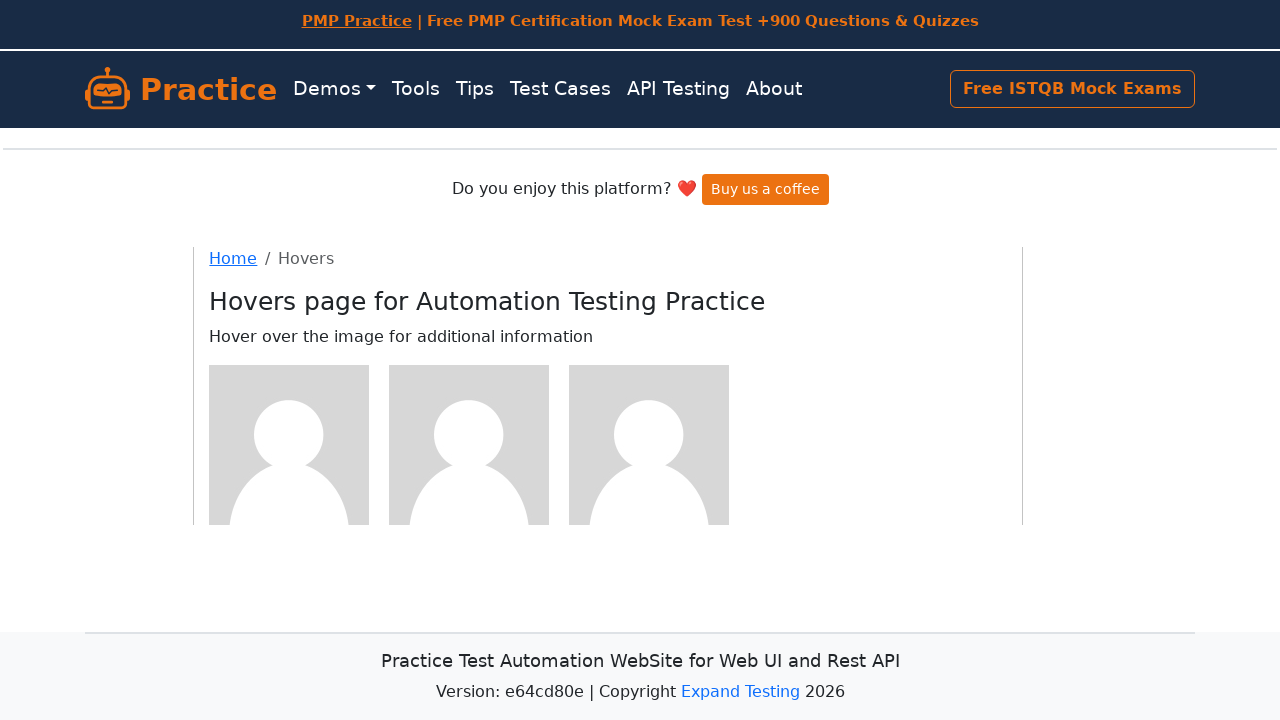

Hovered over the first user avatar to reveal hidden elements at (289, 444) on internal:attr=[alt="User Avatar"i] >> nth=0
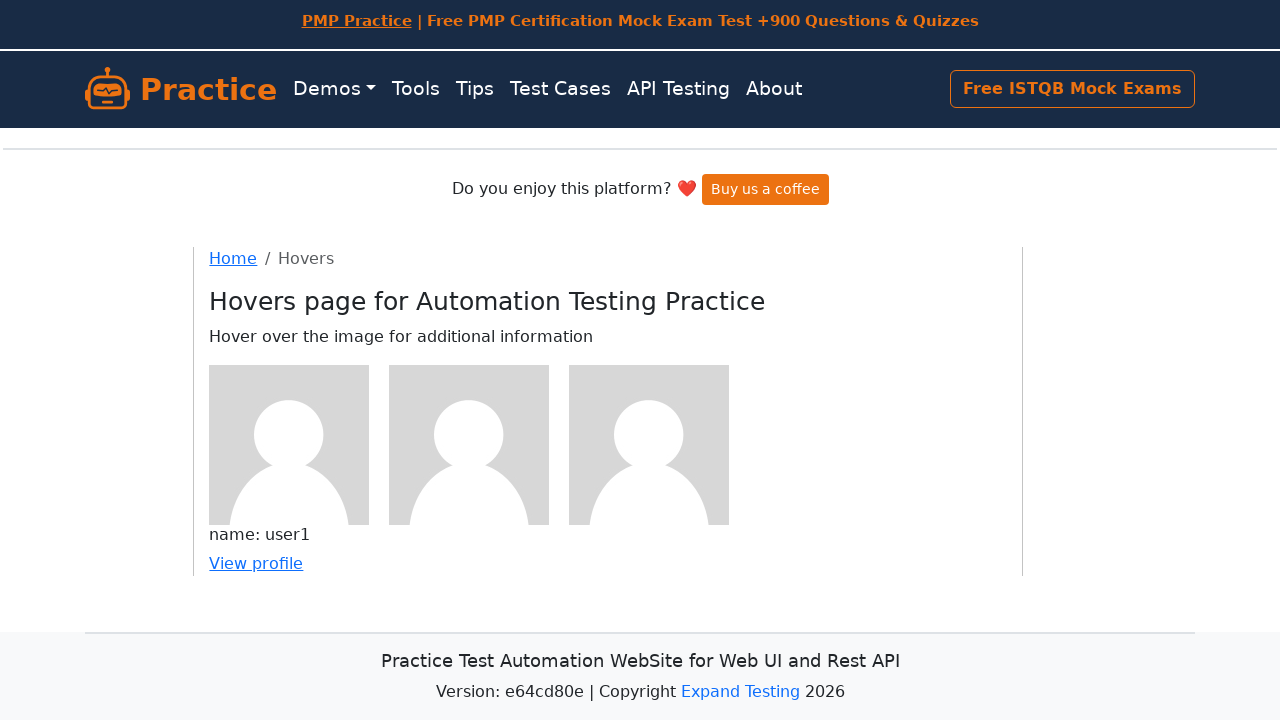

Clicked the 'View profile' link that appeared after hovering at (256, 563) on internal:text="View profile"i >> nth=0
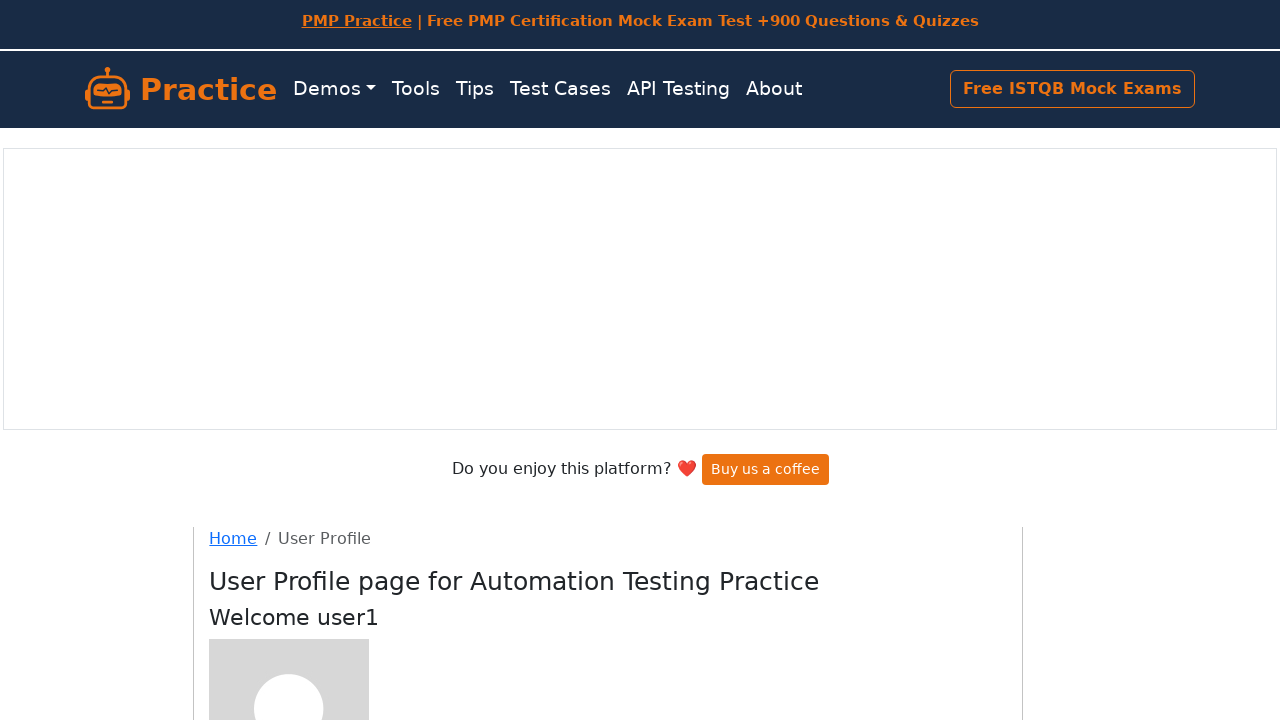

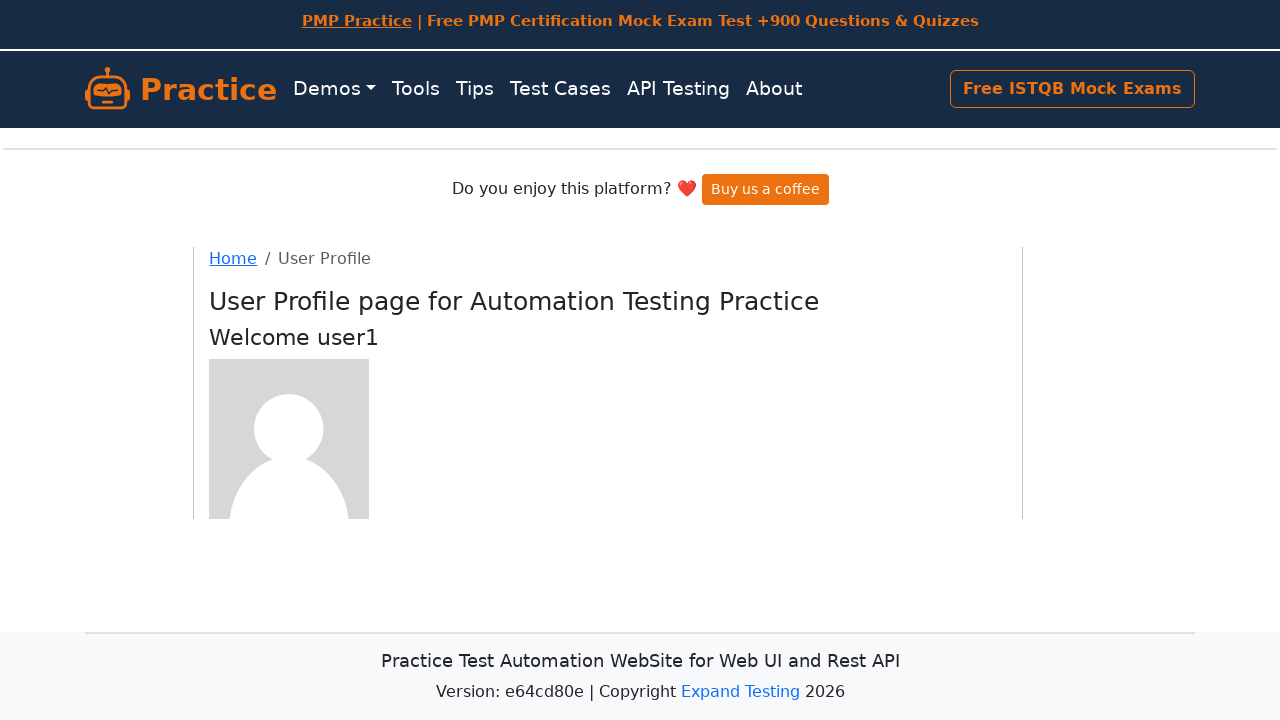